Tests various web elements on a sample Selenium practice site including form fields, radio buttons, checkboxes, dropdowns, and alert handling

Starting URL: https://artoftesting.com/samplesiteforselenium

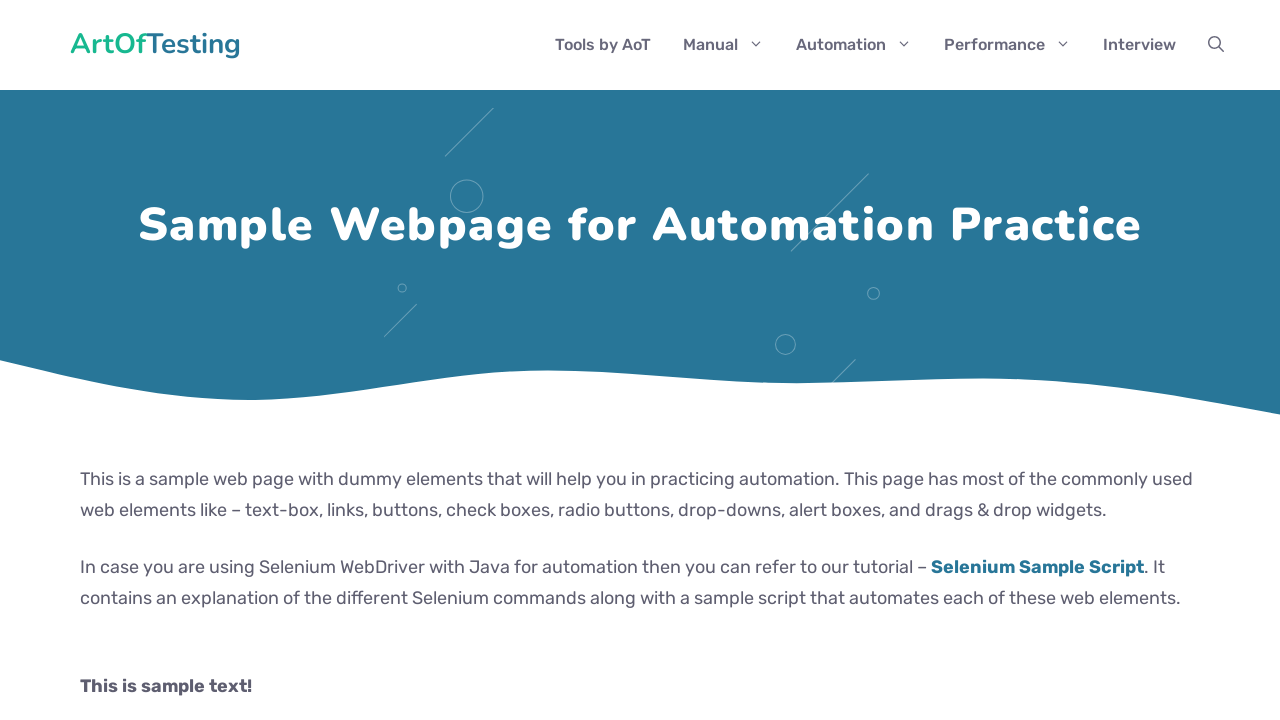

Clicked on 'This is a link' at (176, 361) on text=This is a link
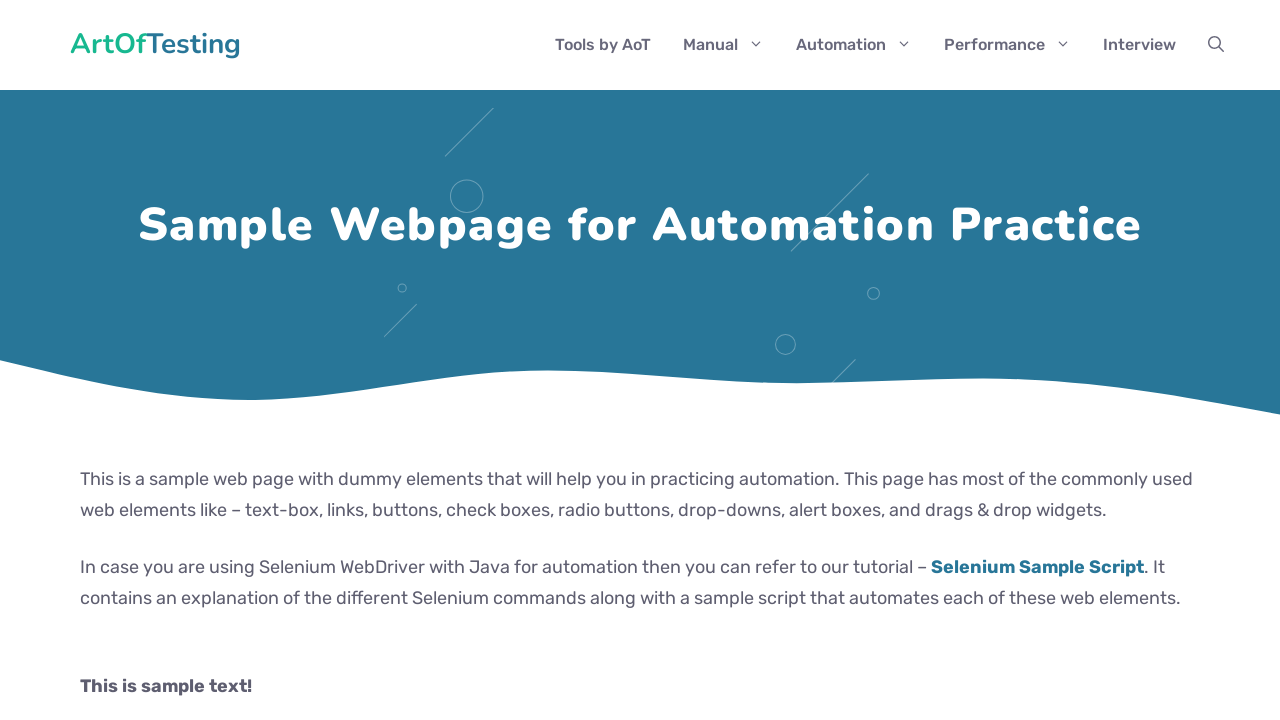

Filled name field with 'Nanda S' on #fname
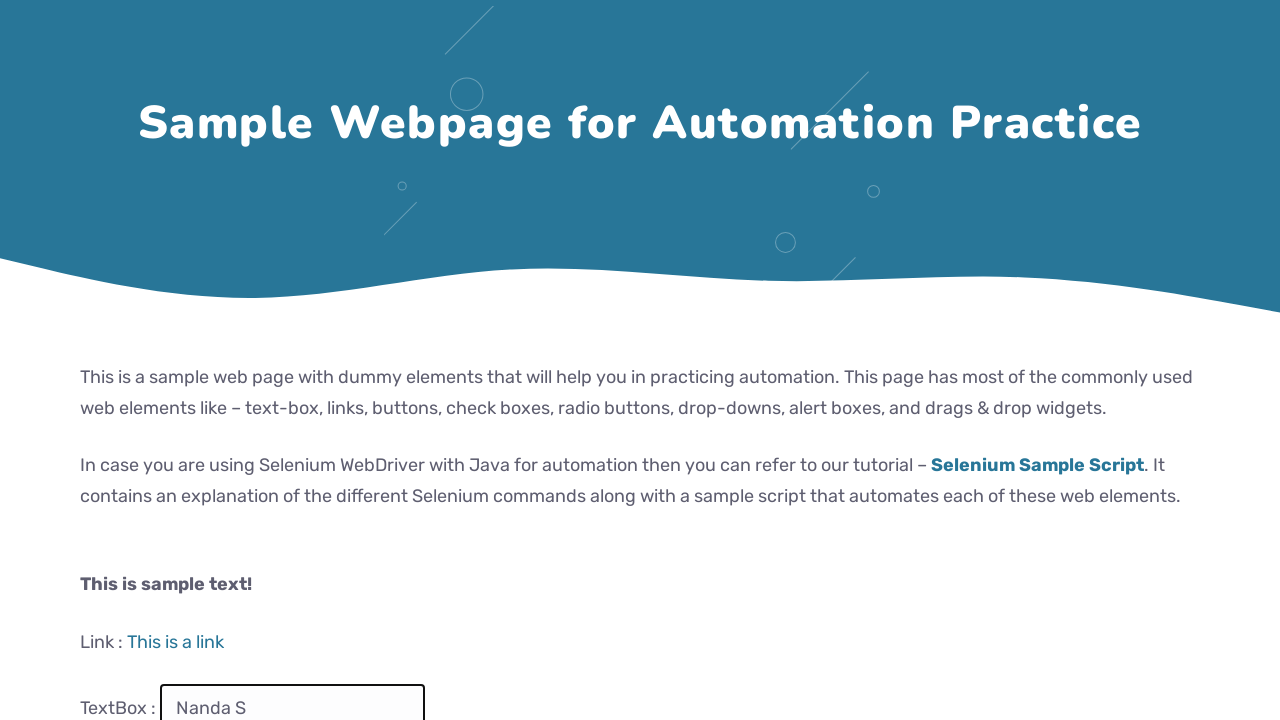

Clicked submit button at (202, 360) on button#idOfButton
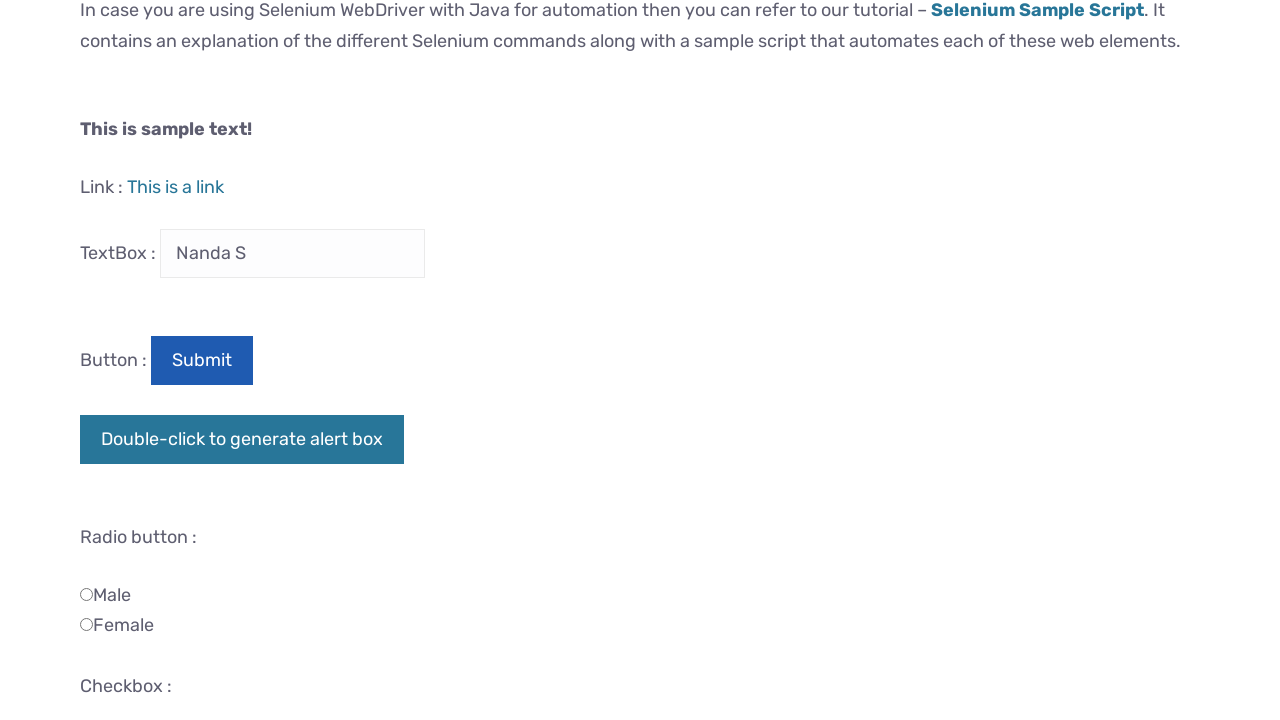

Selected female radio button at (86, 625) on input#female
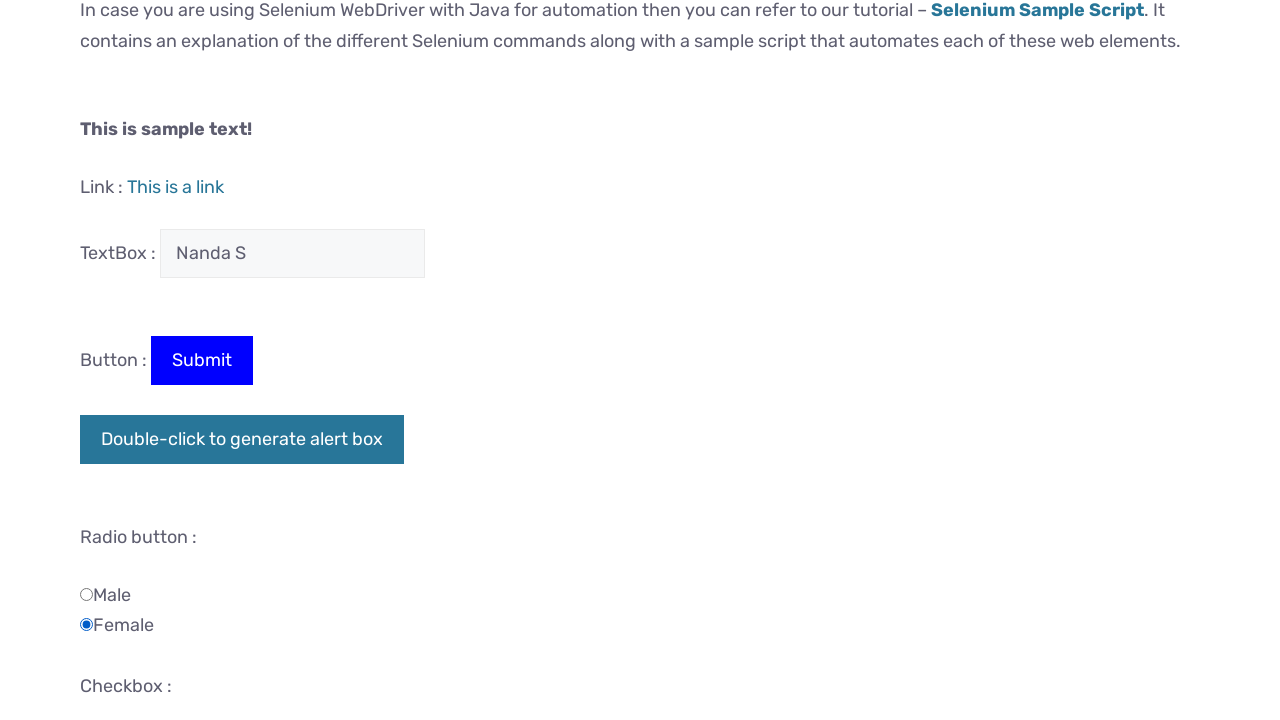

Checked Automation checkbox at (86, 360) on input[value='Automation']
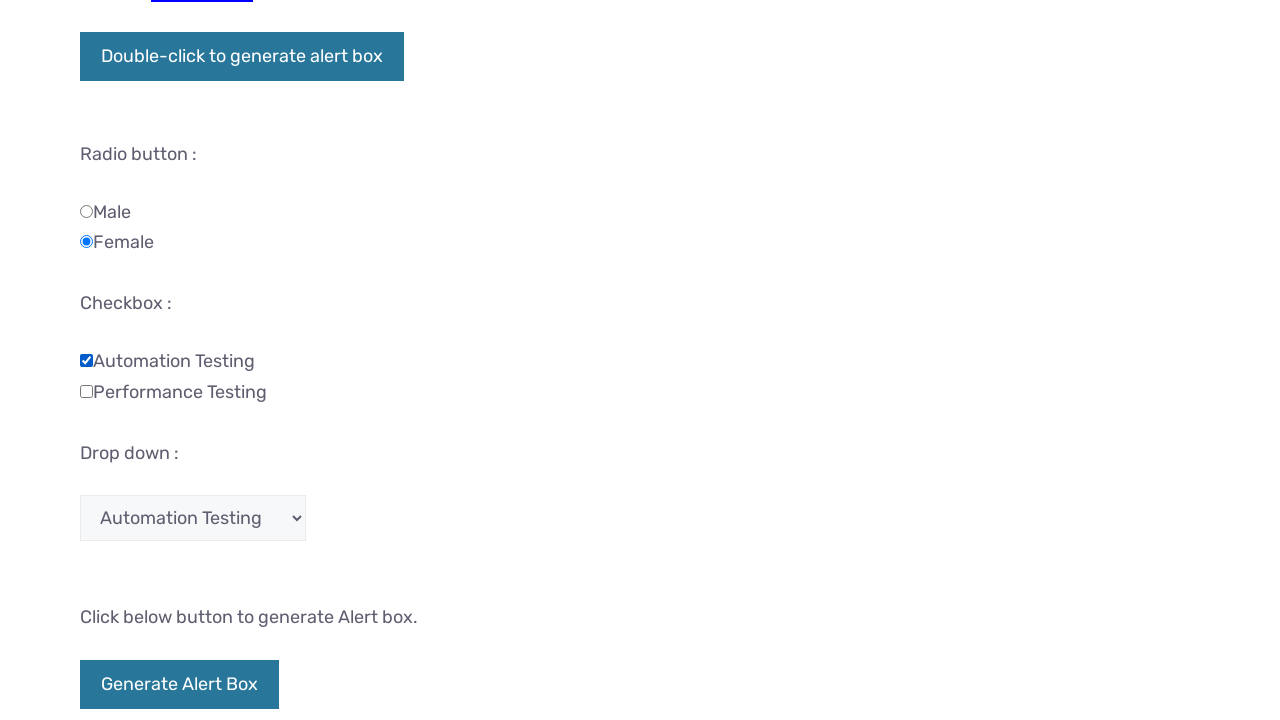

Checked Performance checkbox at (86, 391) on input[value='Performance']
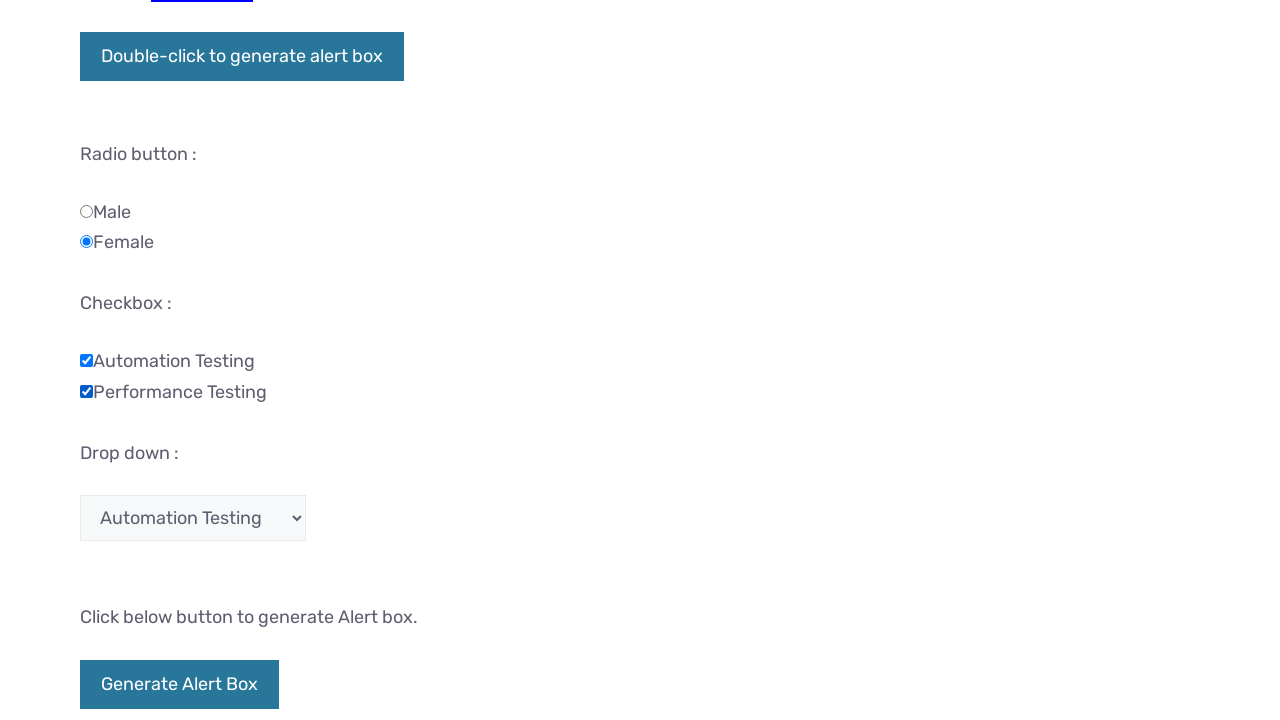

Selected 'Manual' from testing dropdown by value on #testingDropdown
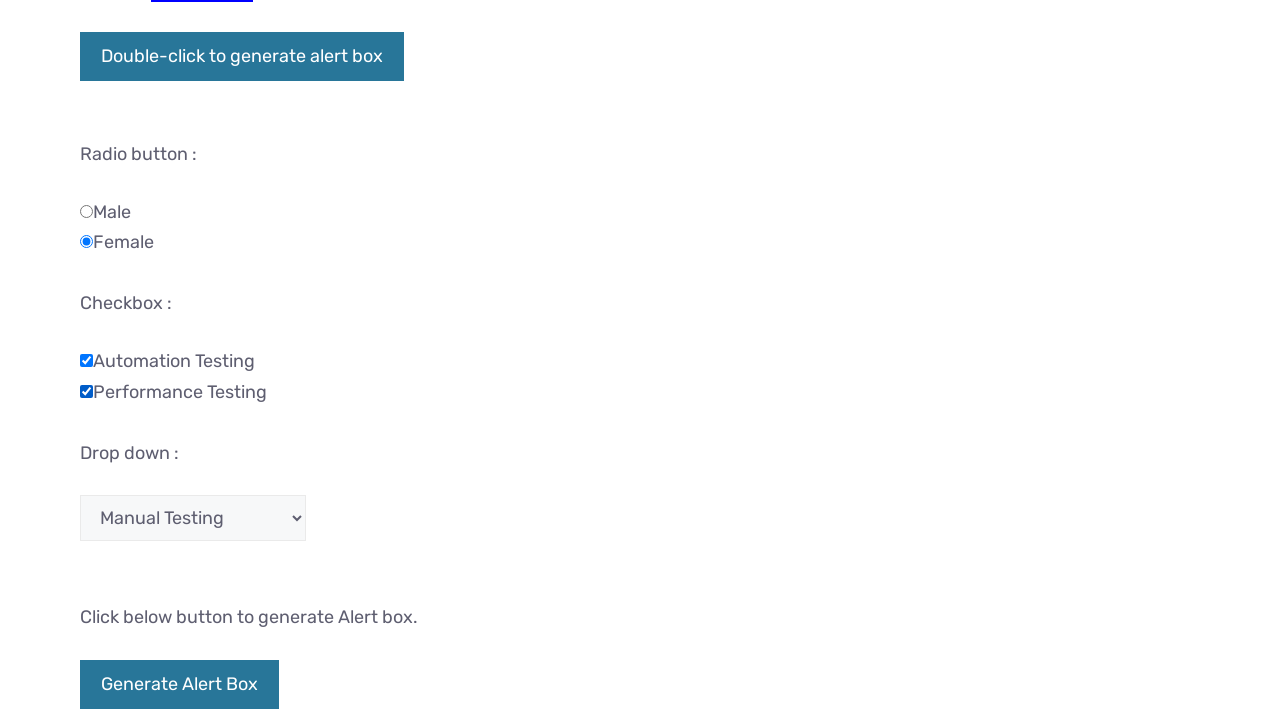

Selected 'Manual Testing' from testing dropdown by label on #testingDropdown
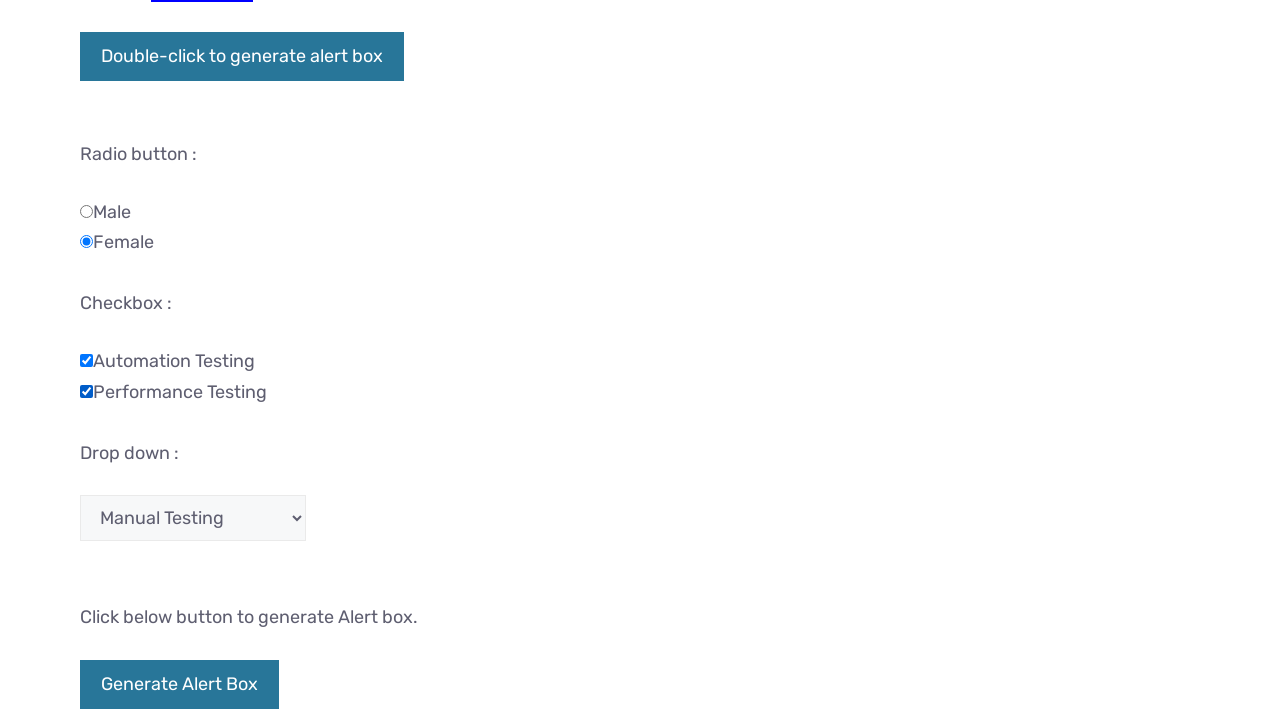

Clicked Generate Alert Box button at (242, 57) on text=Generate Alert Box
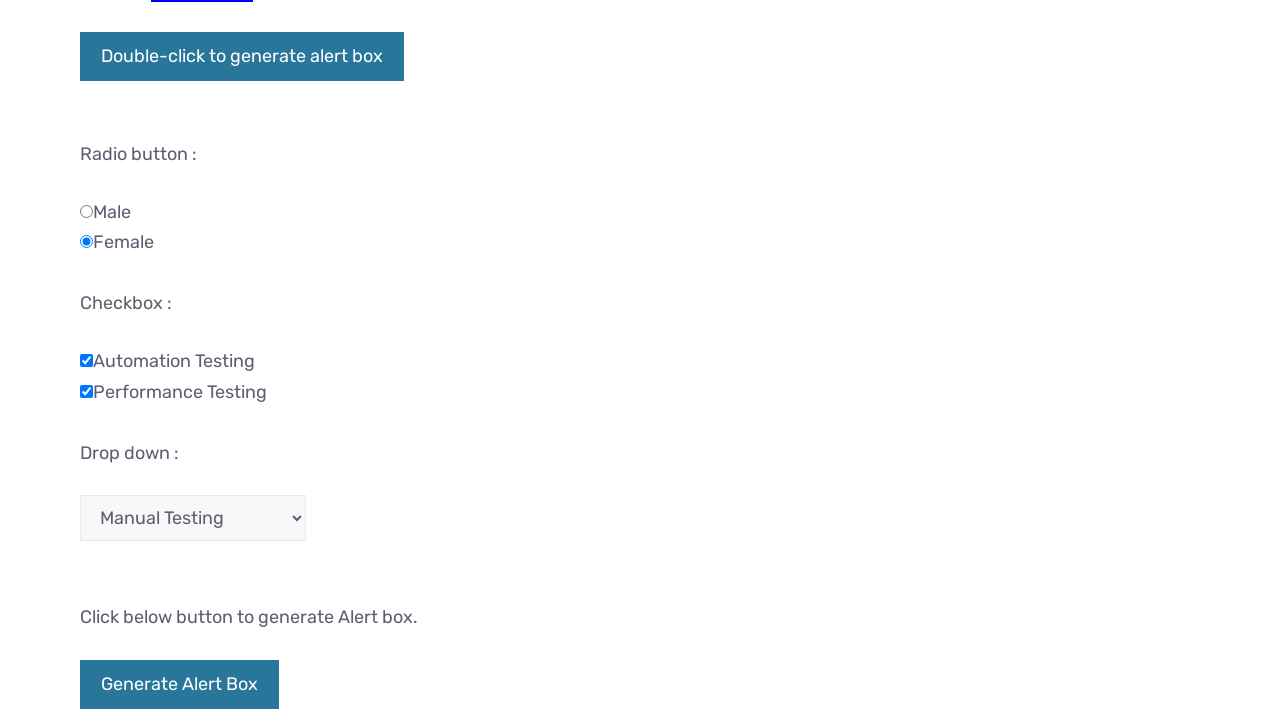

Accepted alert dialog
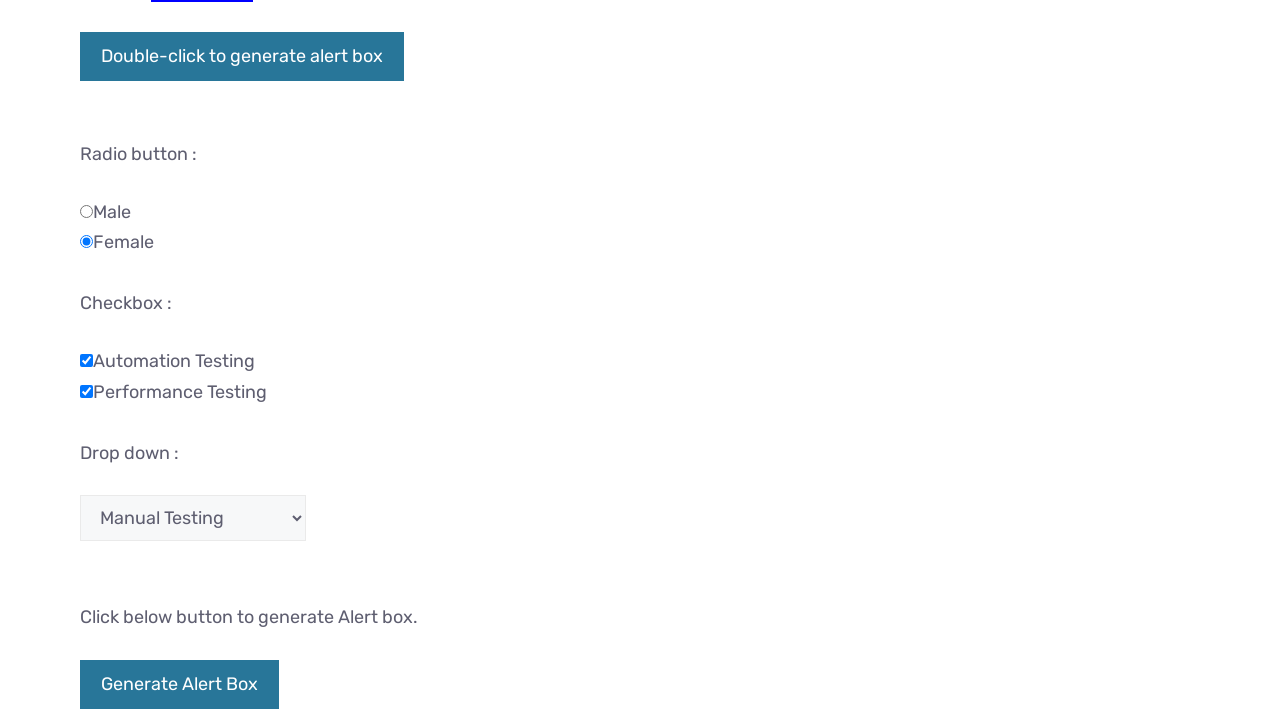

Clicked Generate Confirm Box button at (640, 361) on text=Generate Confirm Box
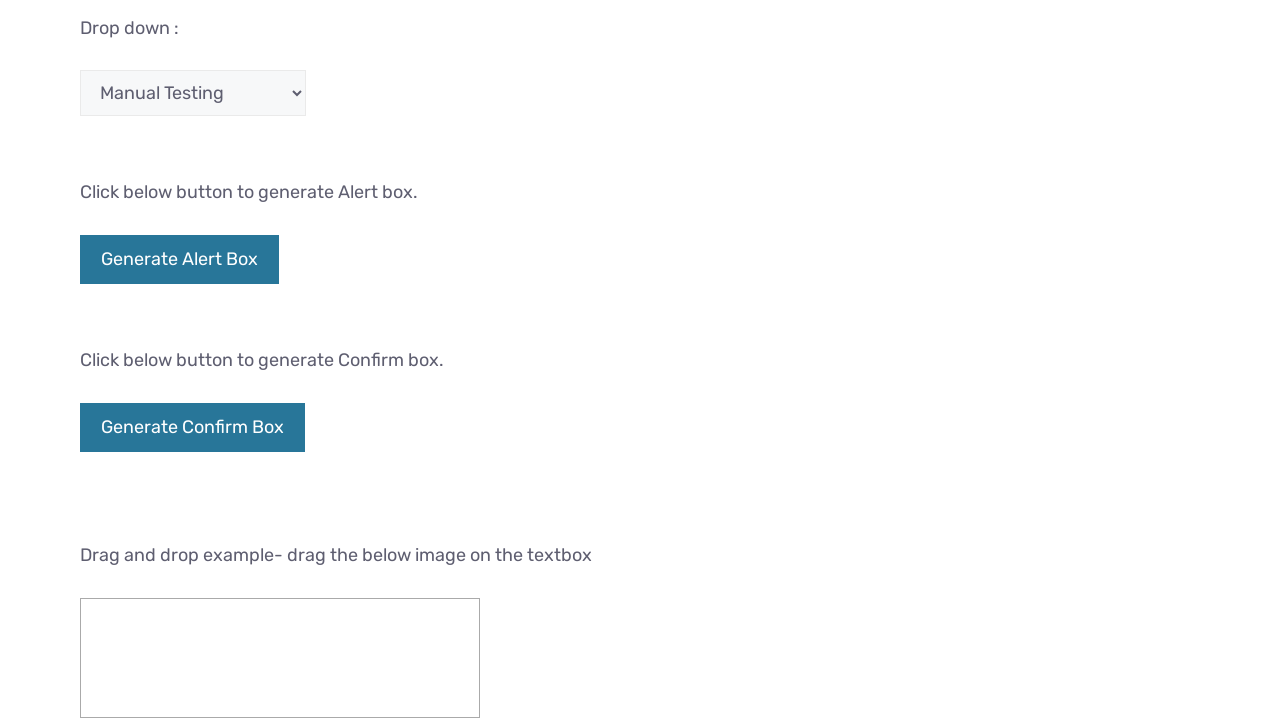

Dismissed confirm dialog
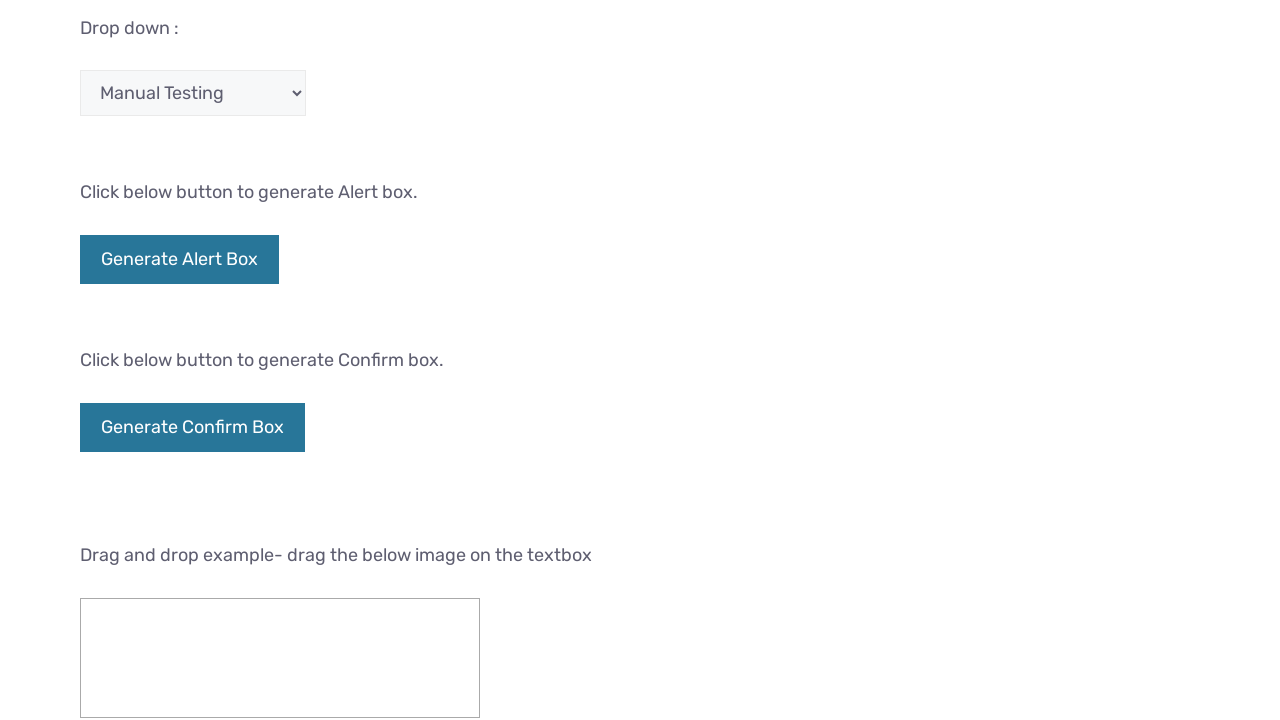

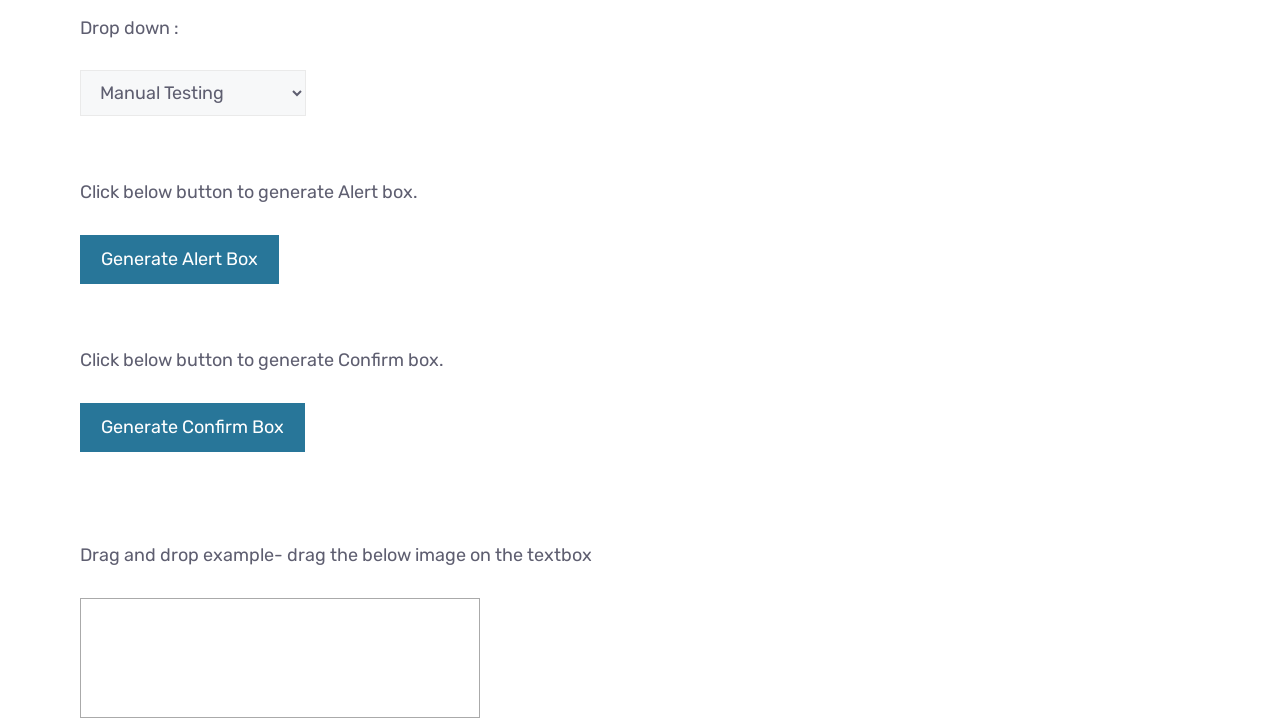